Tests window/popup handling by clicking a button that opens a new tab, switching between windows, verifying titles, and navigating back to the home page

Starting URL: https://practice.cydeo.com/windows

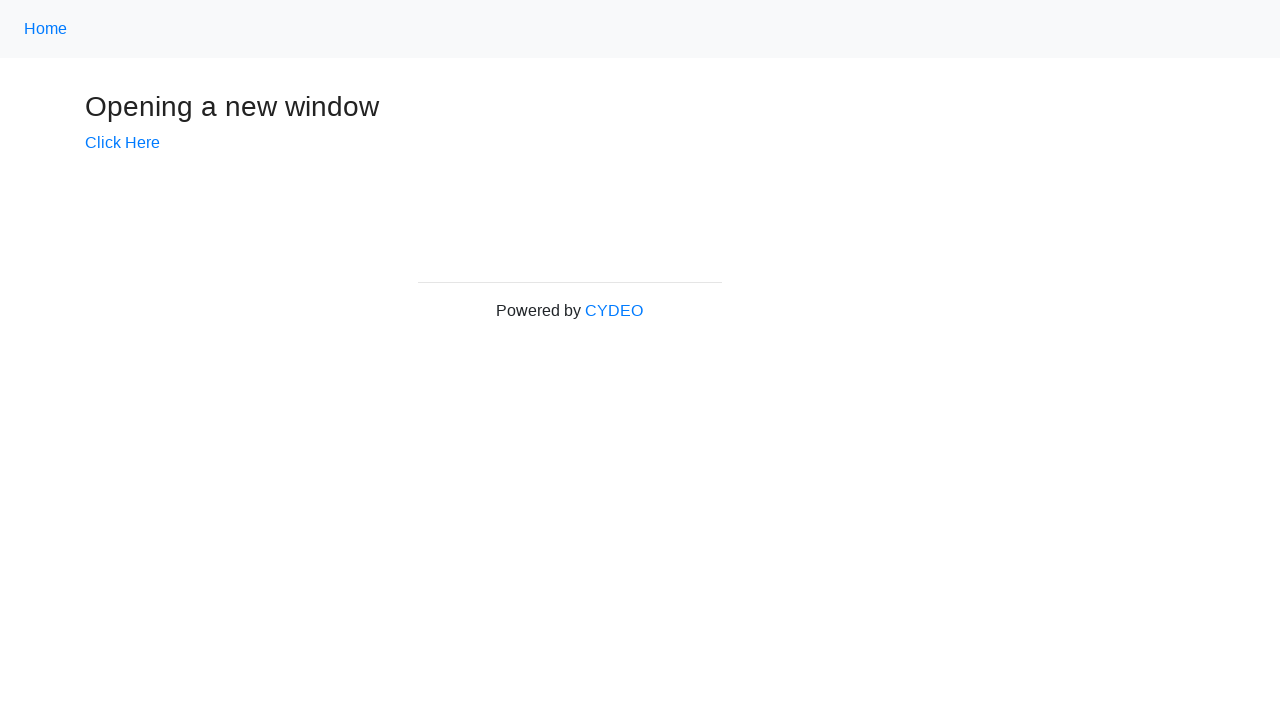

Retrieved initial page title
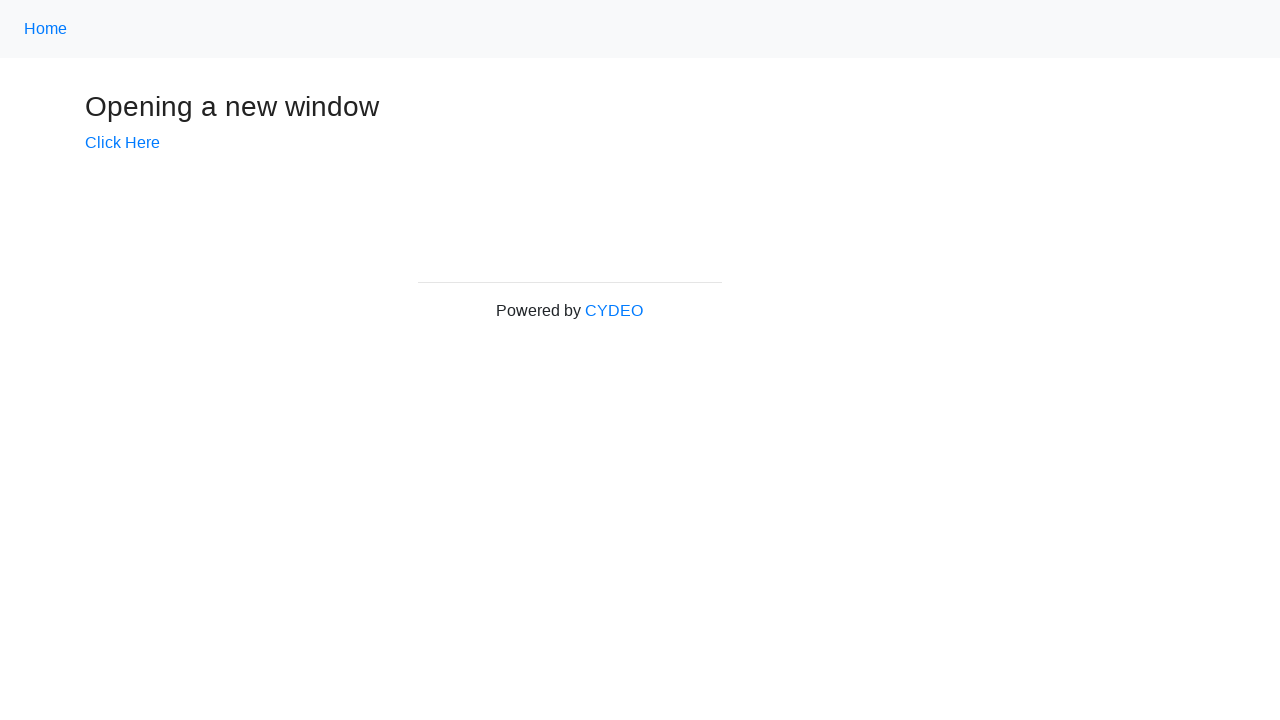

Clicked 'Click Here' button to open new tab/popup at (122, 143) on internal:text="Click Here"i
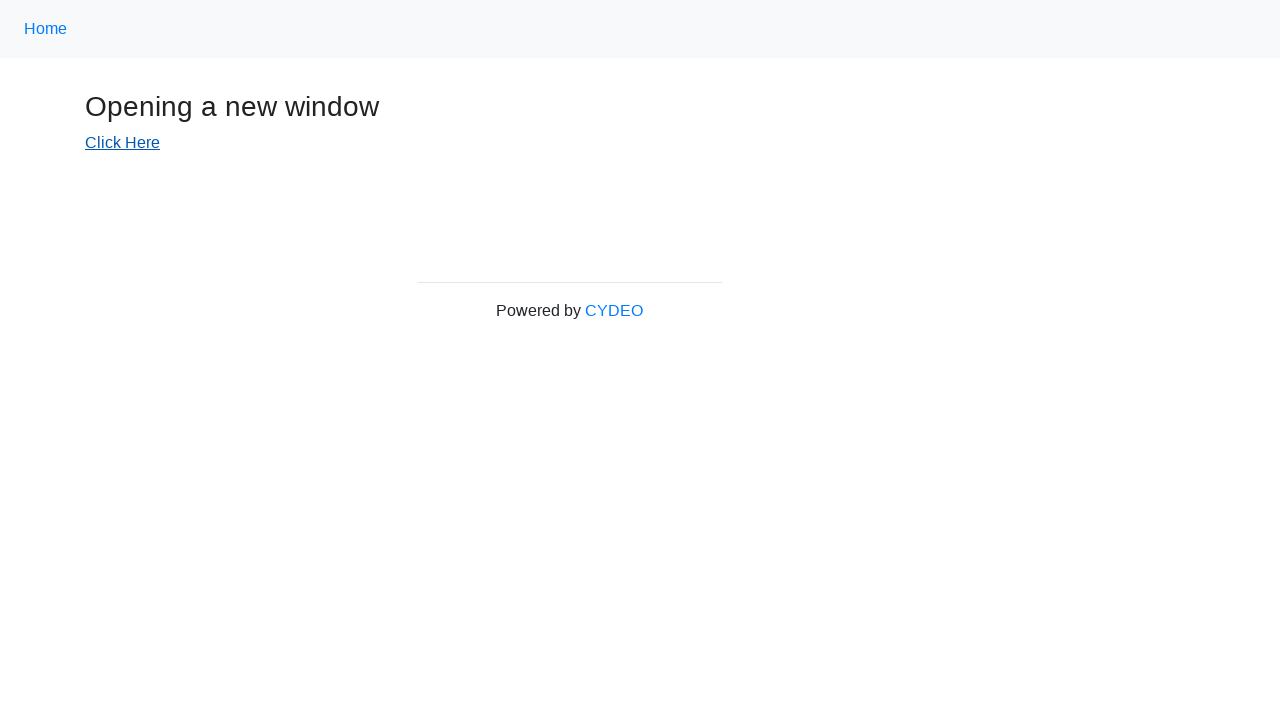

Second page loaded completely
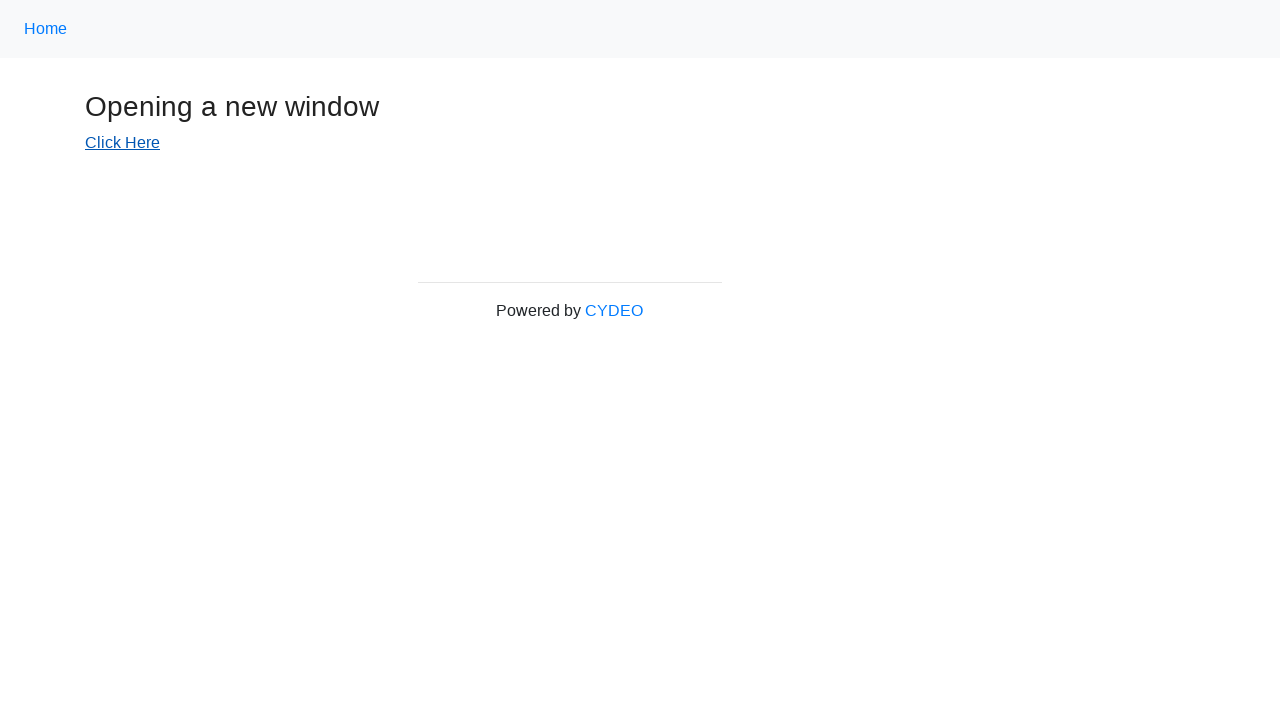

Retrieved second page title
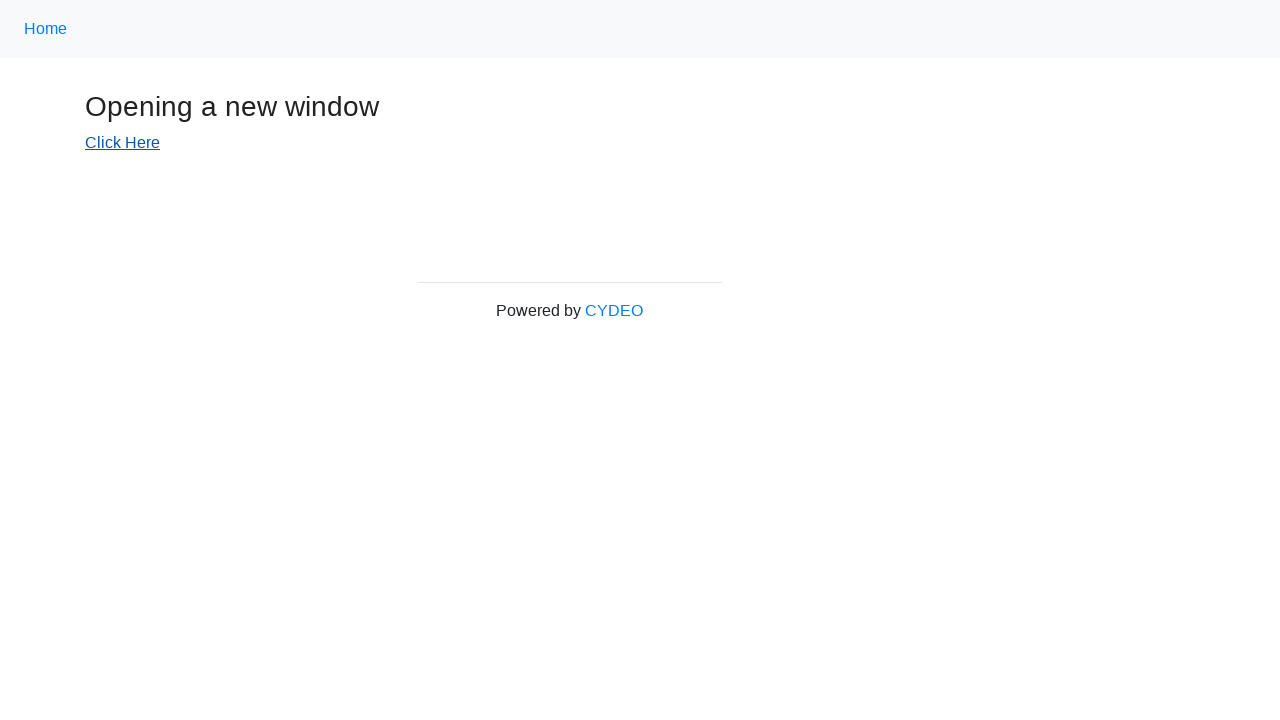

Brought first page to front
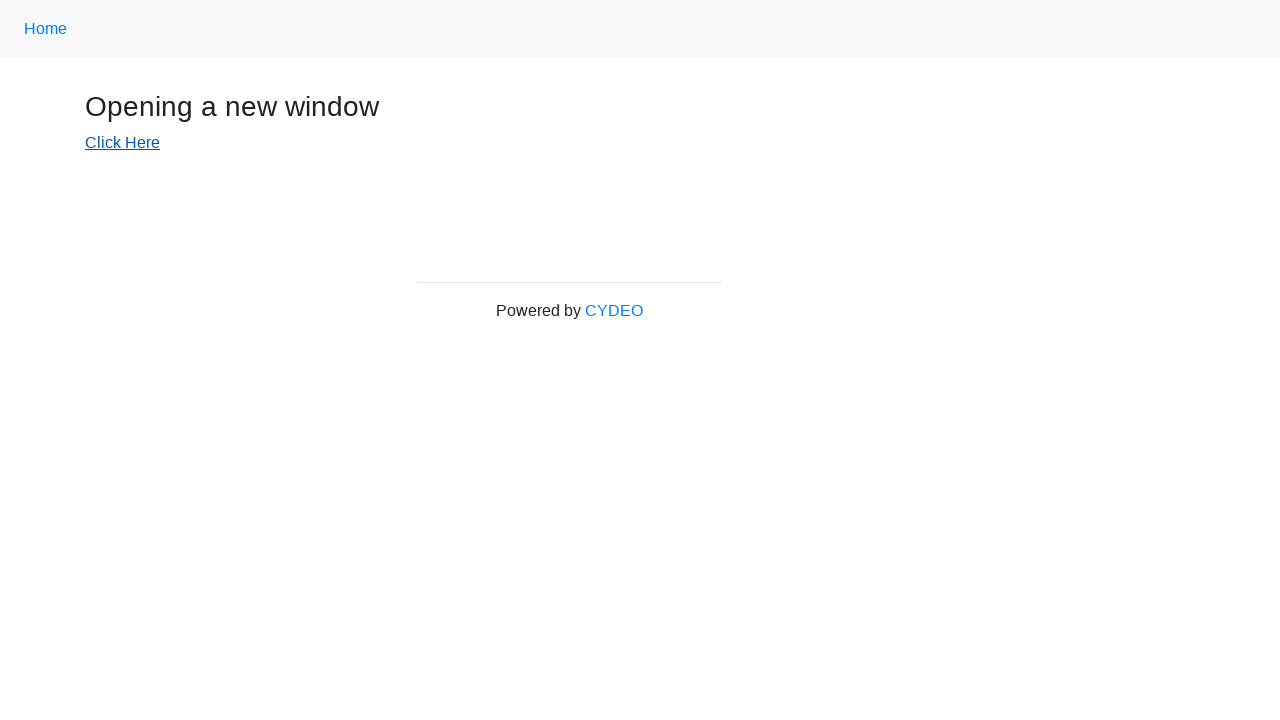

Waited 1000ms on first page
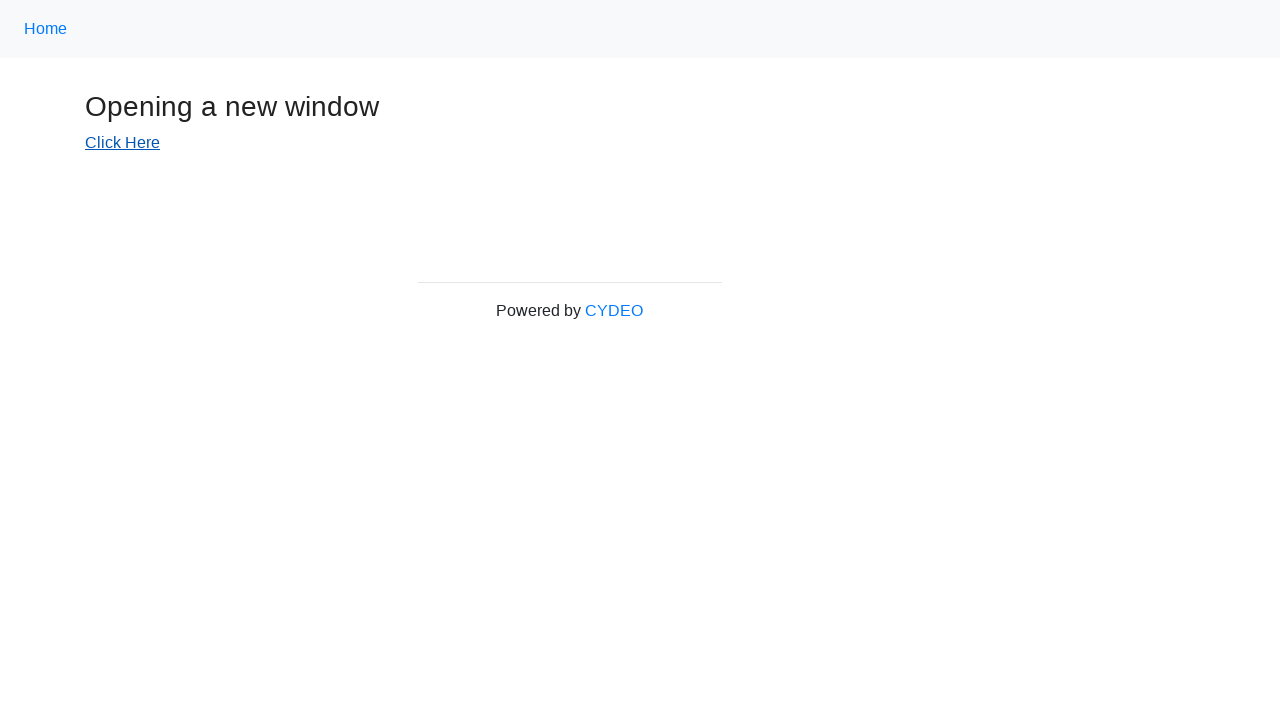

Brought second page to front
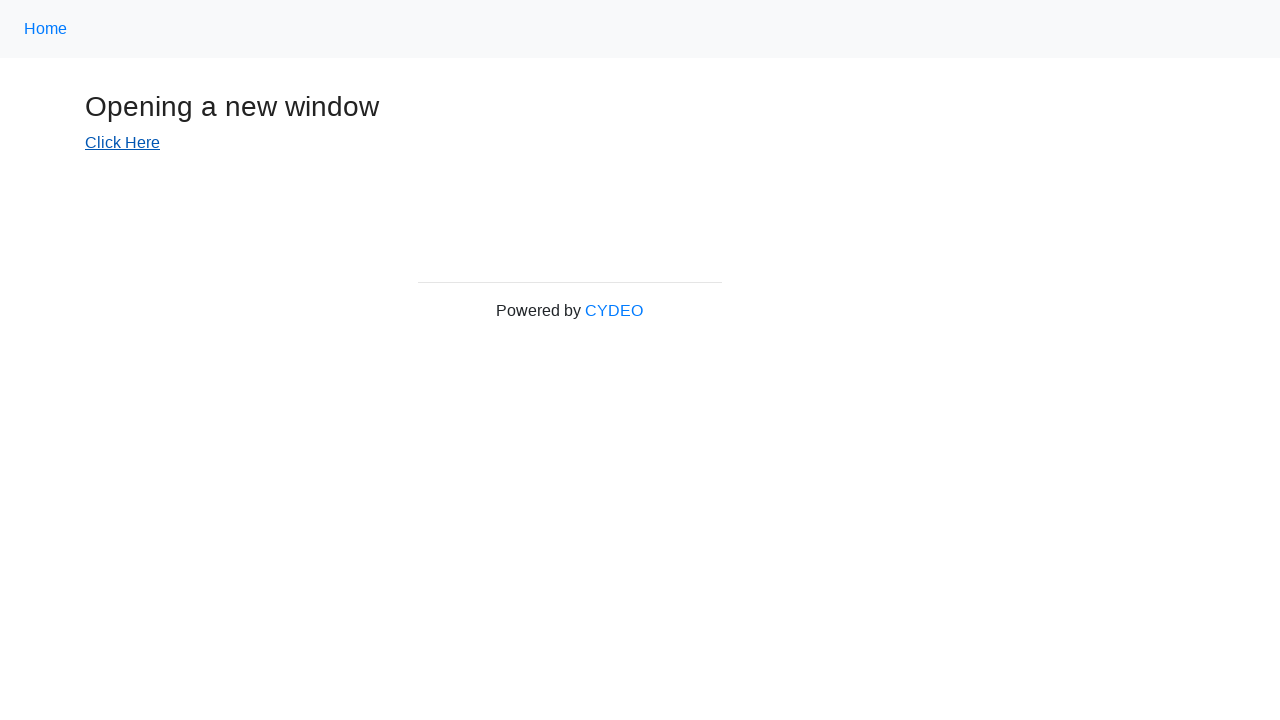

Waited 1000ms on second page
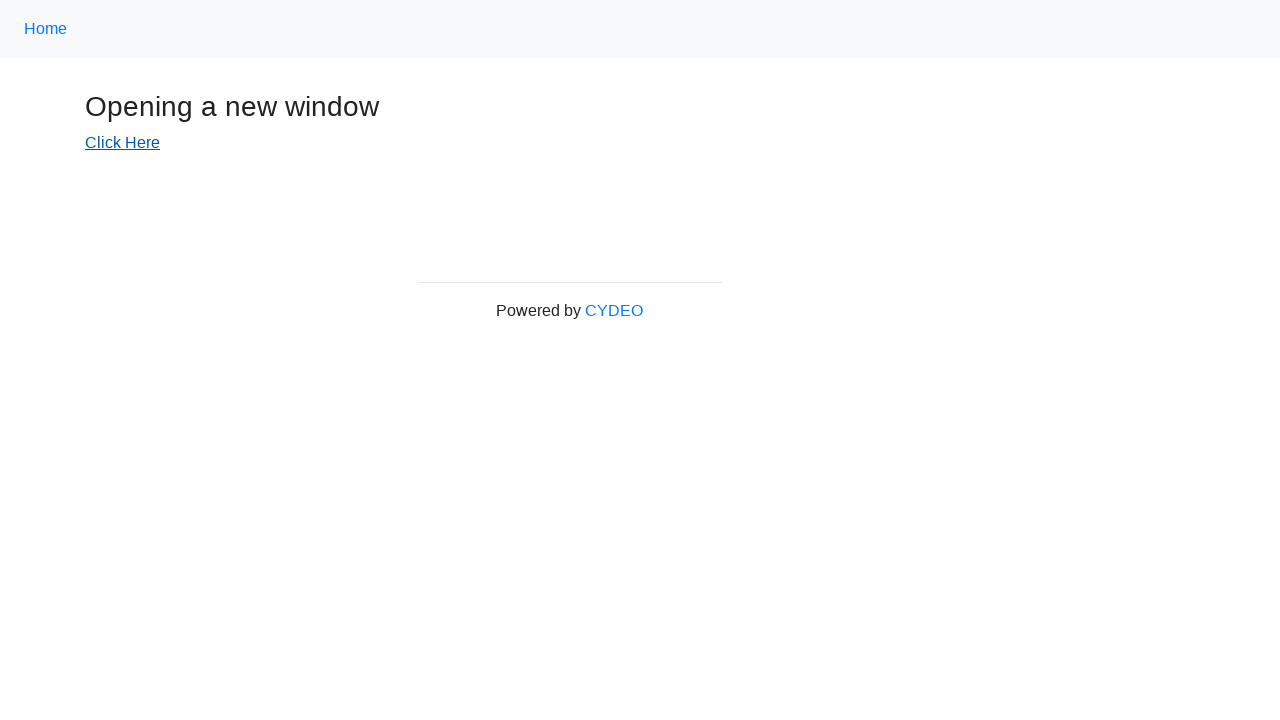

Brought first page to front again
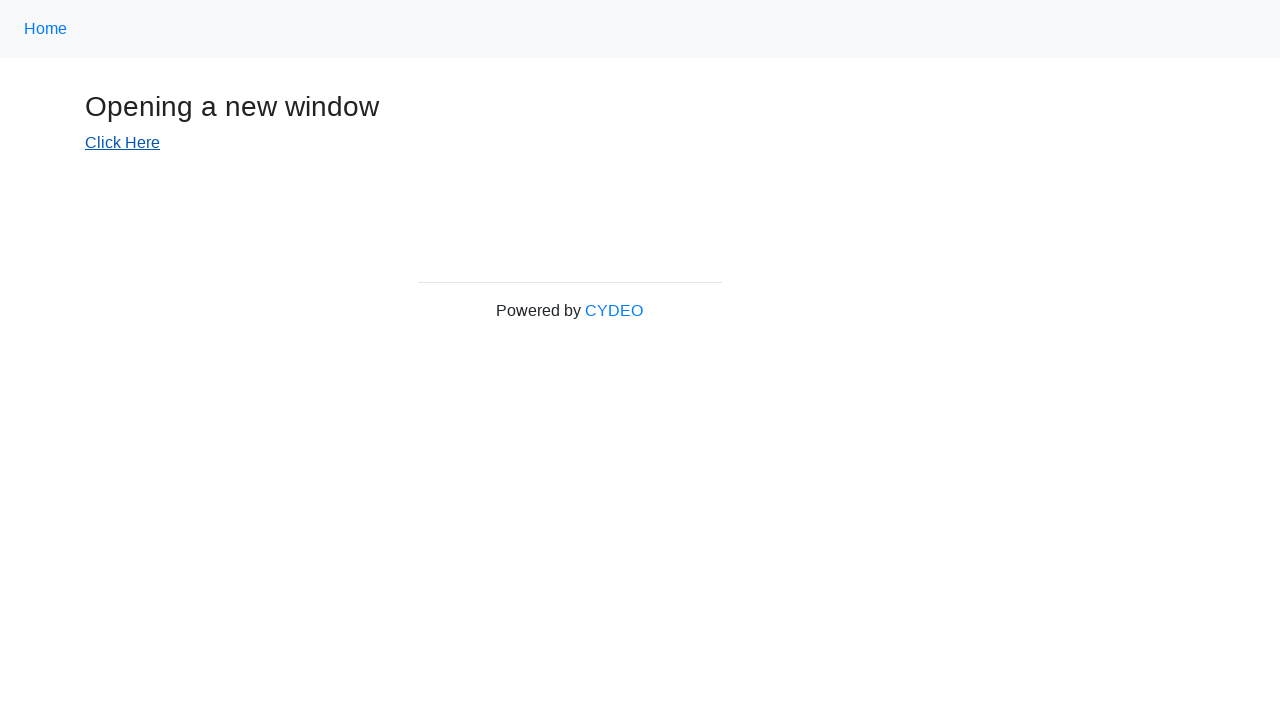

Clicked Home link at (46, 29) on text=Home
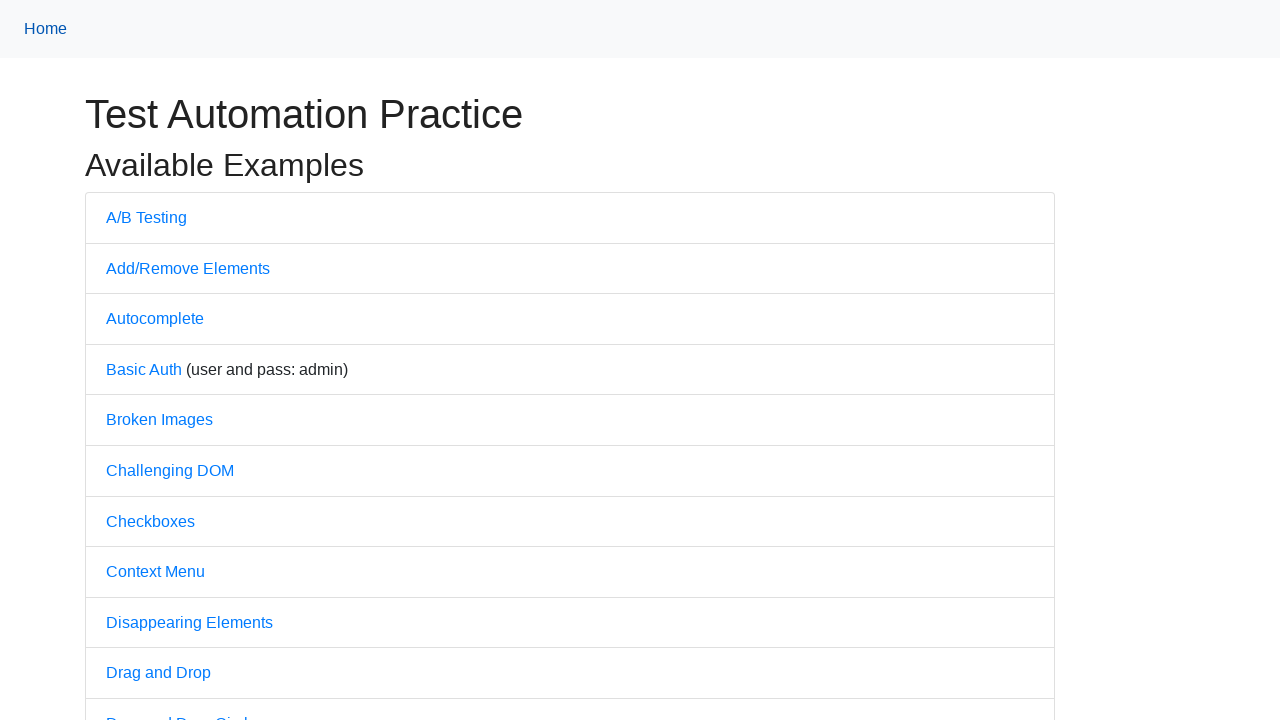

Page loaded after navigating home
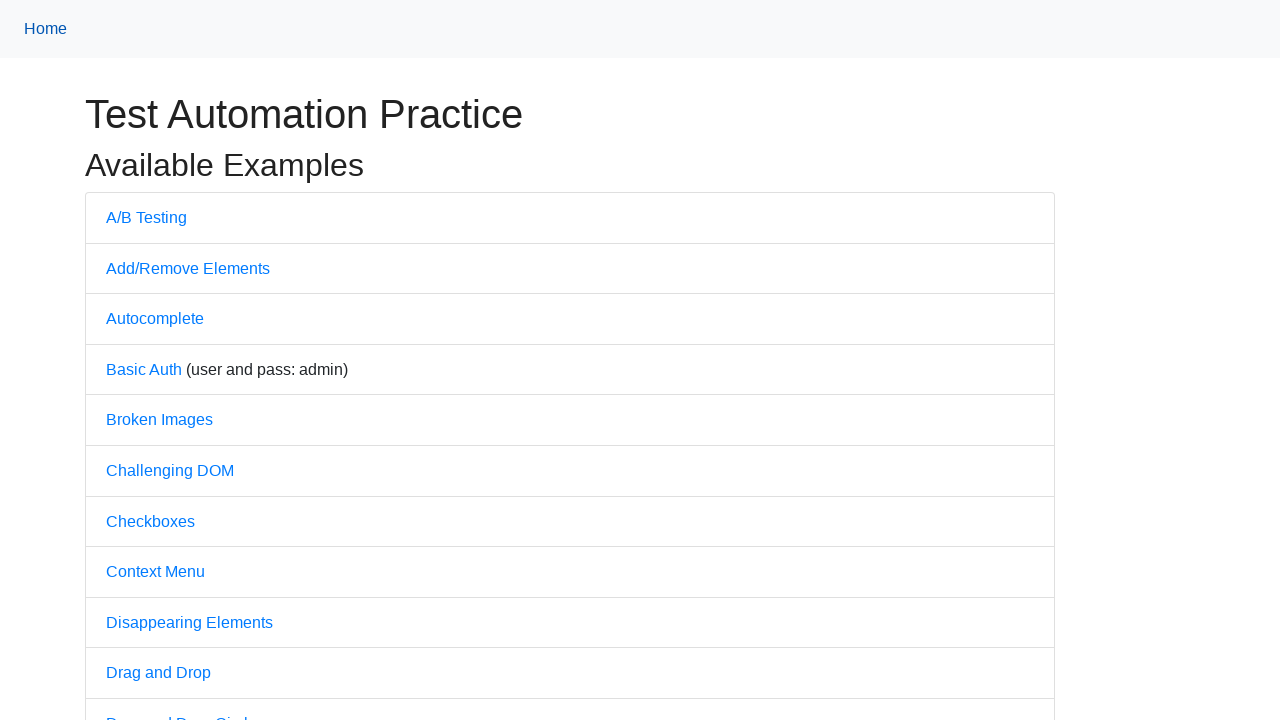

Retrieved page title after home navigation
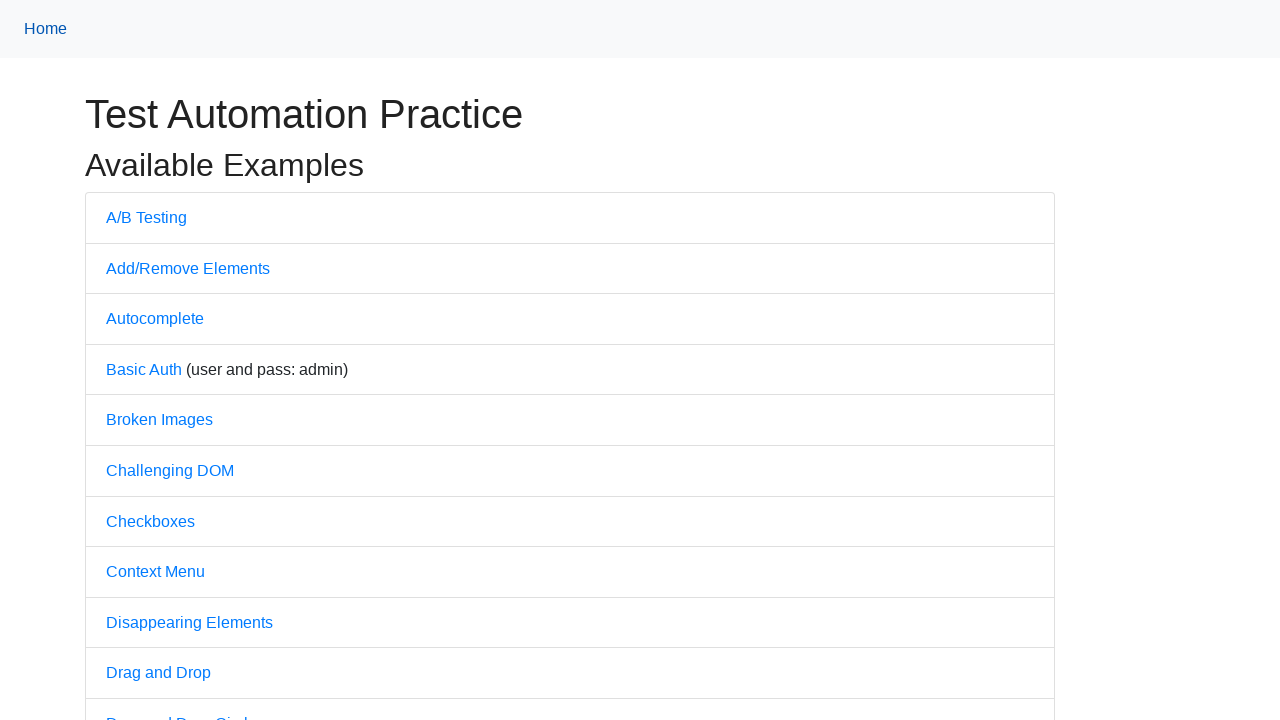

Closed the second page/popup window
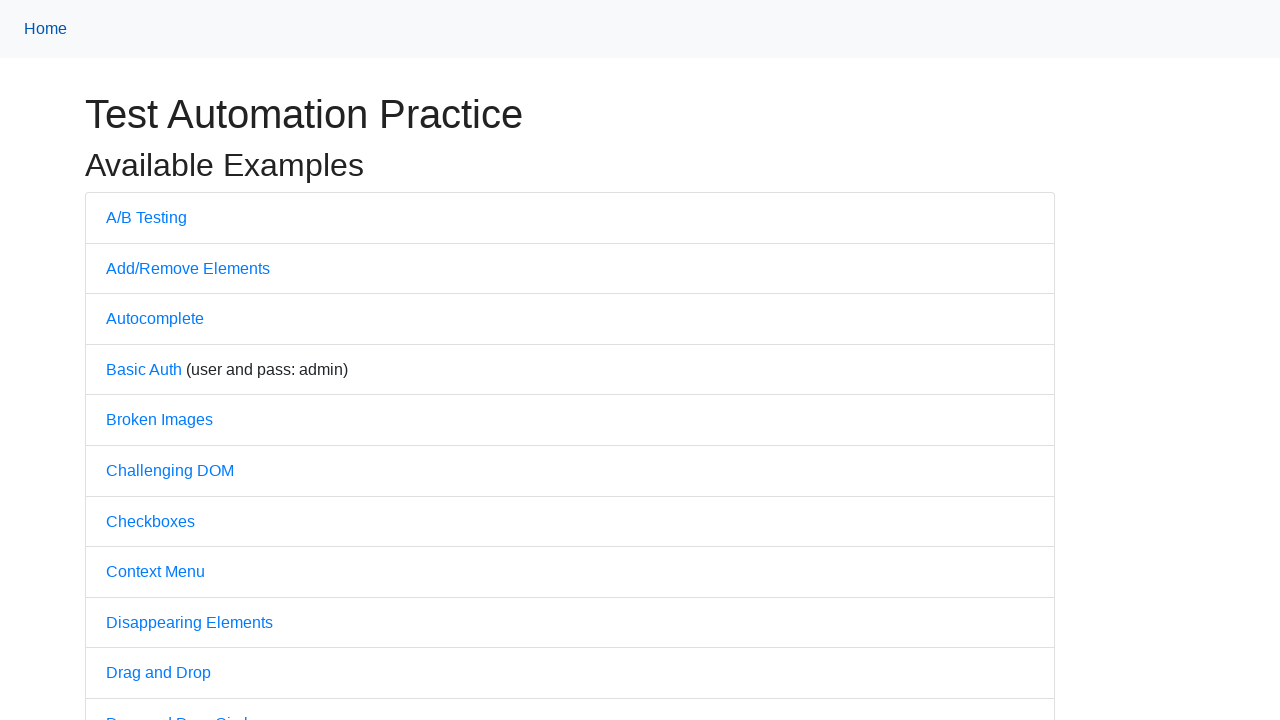

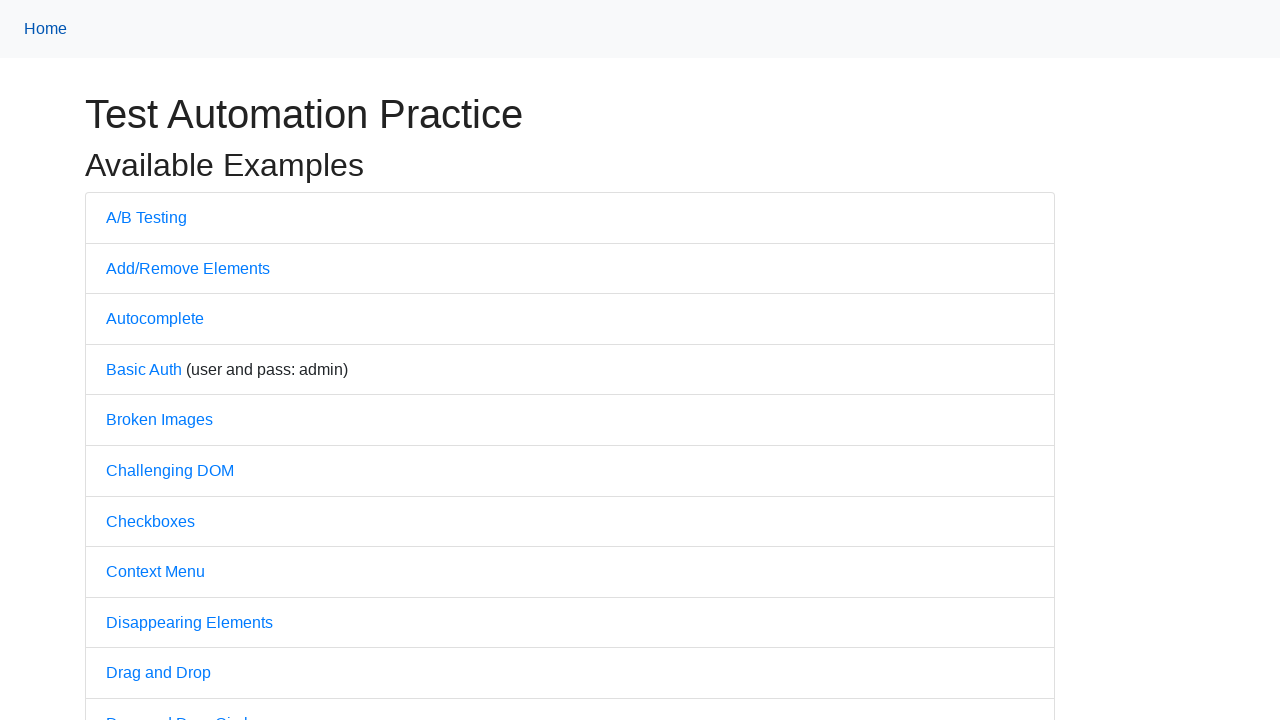